Tests password confirmation validation by entering mismatched passwords and submitting the form

Starting URL: https://alada.vn/tai-khoan/dang-ky.html

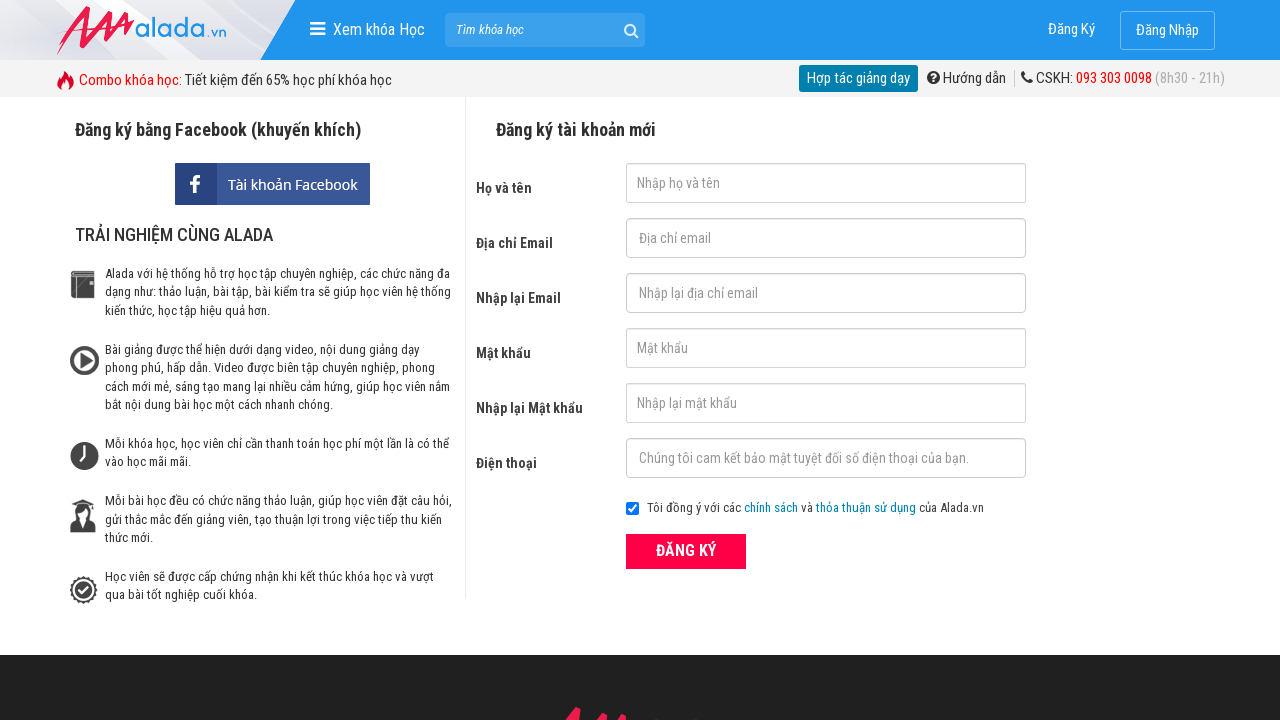

Filled first name field with 'Nguyen Hoa' on input#txtFirstname
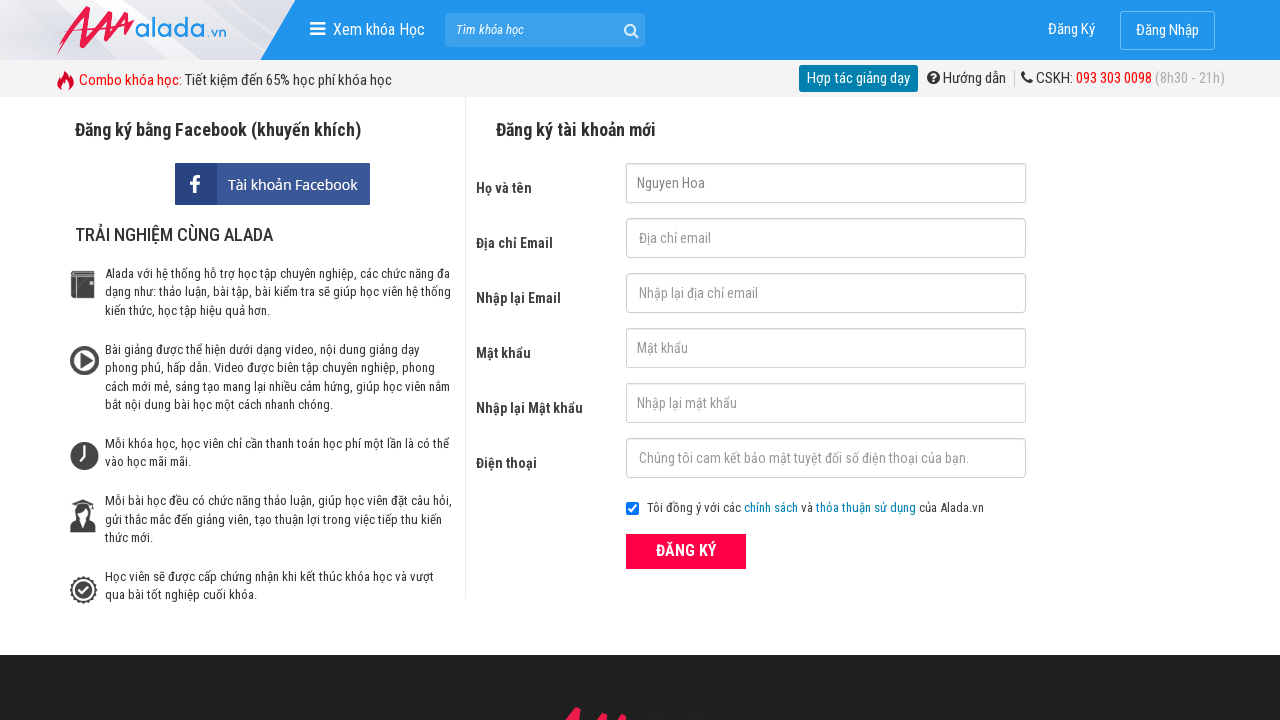

Filled email field with 'jaxknam@gmail.com' on input#txtEmail
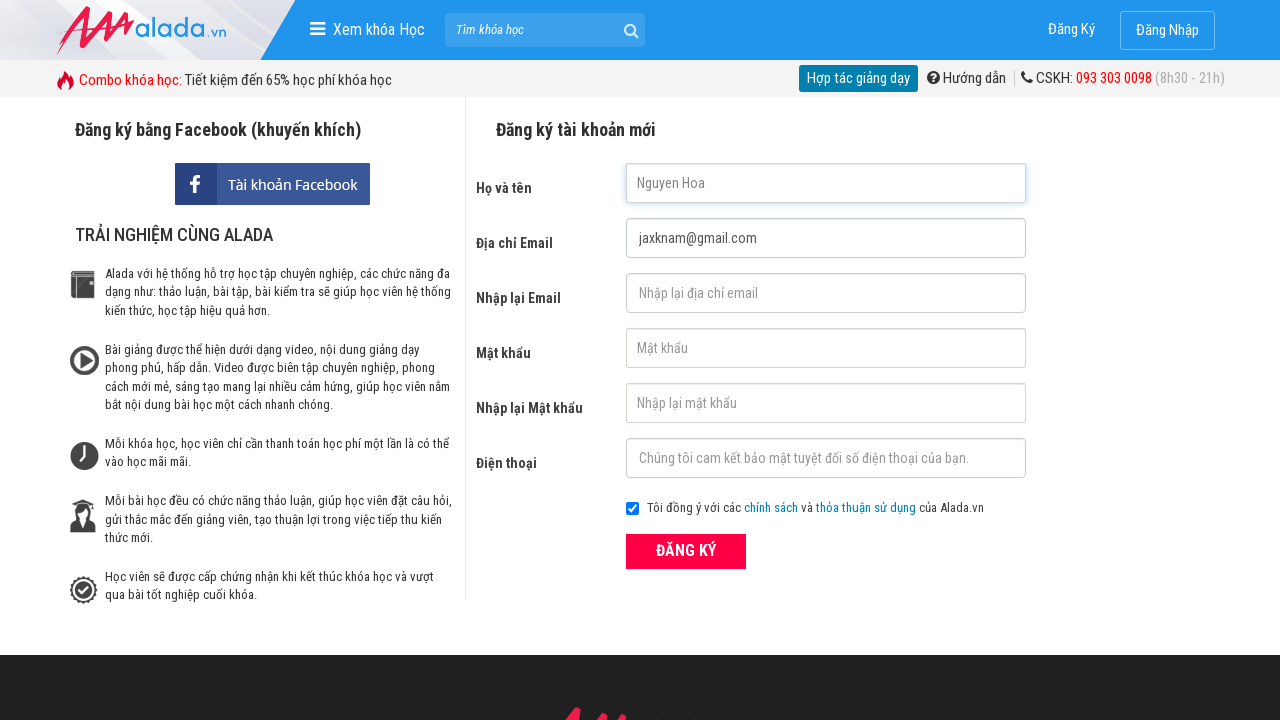

Filled confirm email field with 'jaxknam@gmail.com' on input#txtCEmail
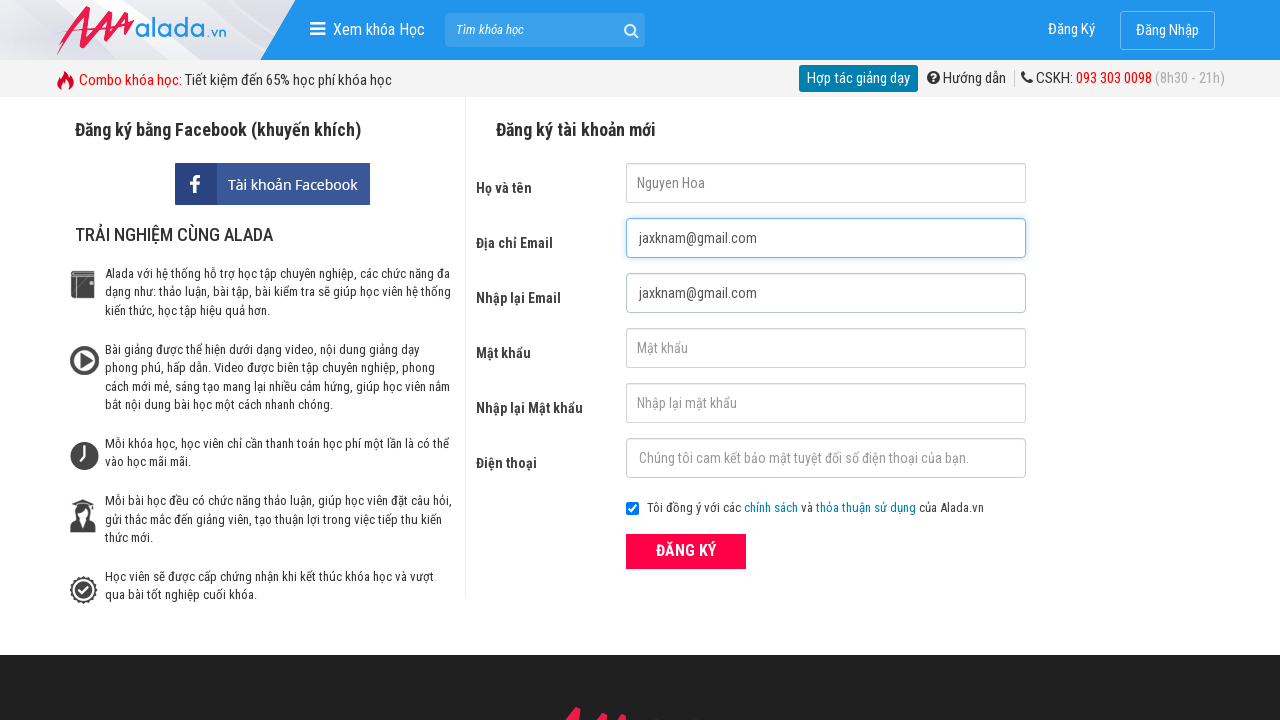

Filled password field with 'hoa123' on input#txtPassword
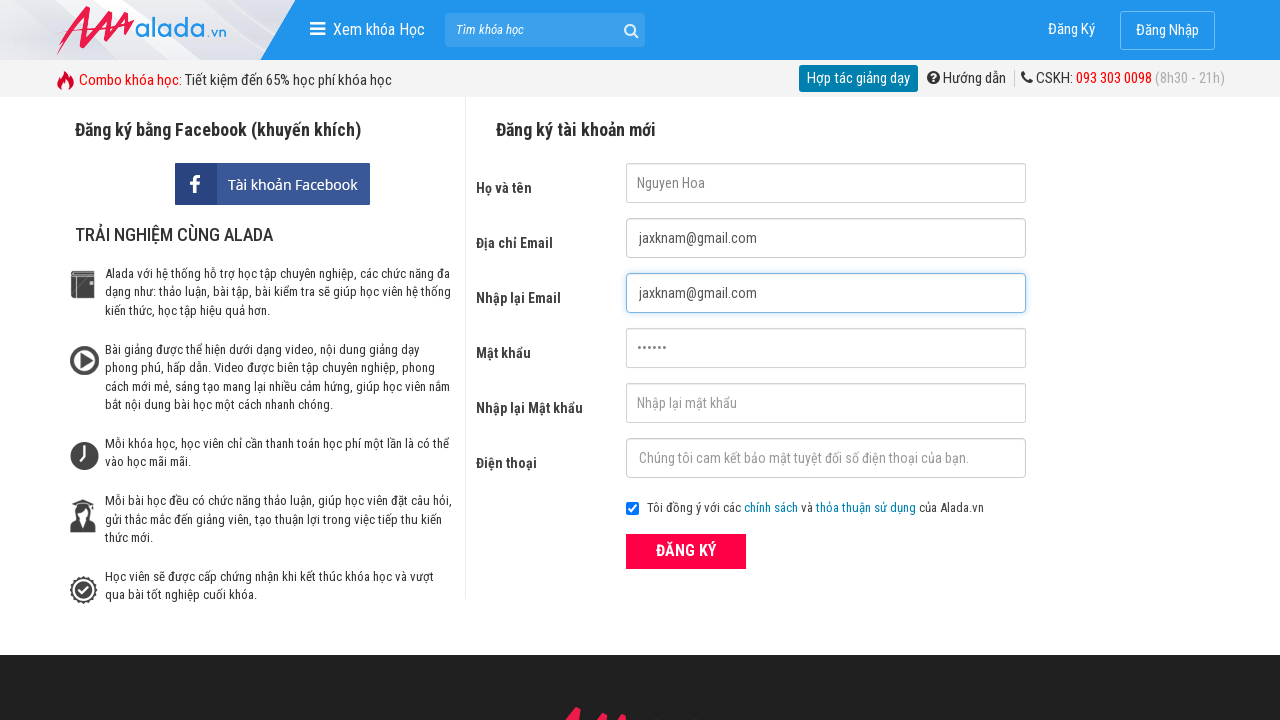

Filled confirm password field with mismatched password 'huy123' on input#txtCPassword
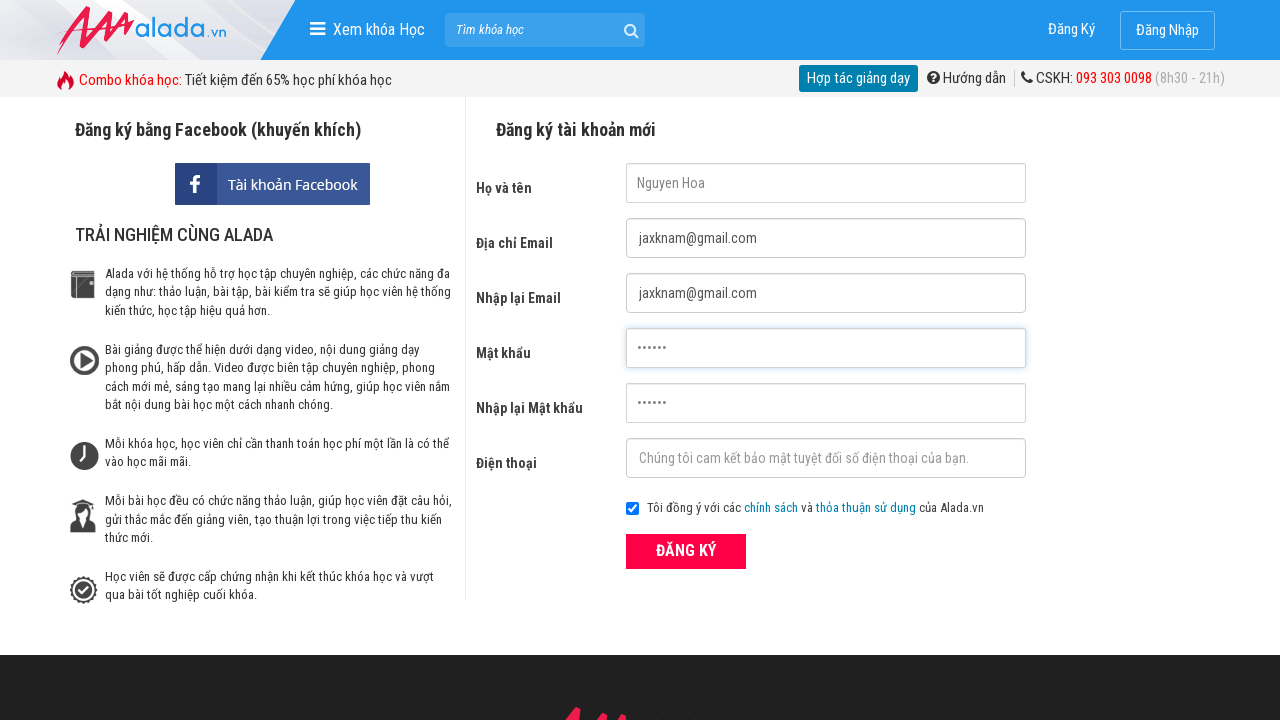

Filled phone field with '0961234578' on input#txtPhone
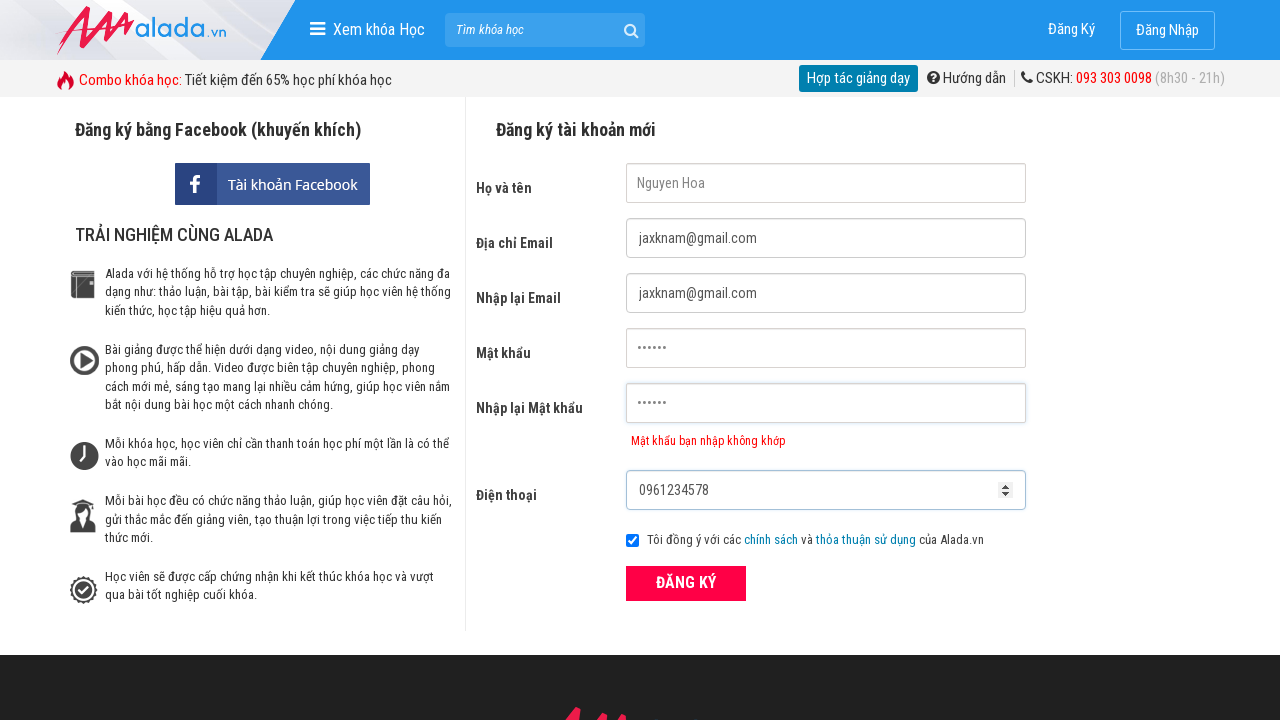

Clicked submit button to register at (686, 583) on button.btn_pink_sm.fs16
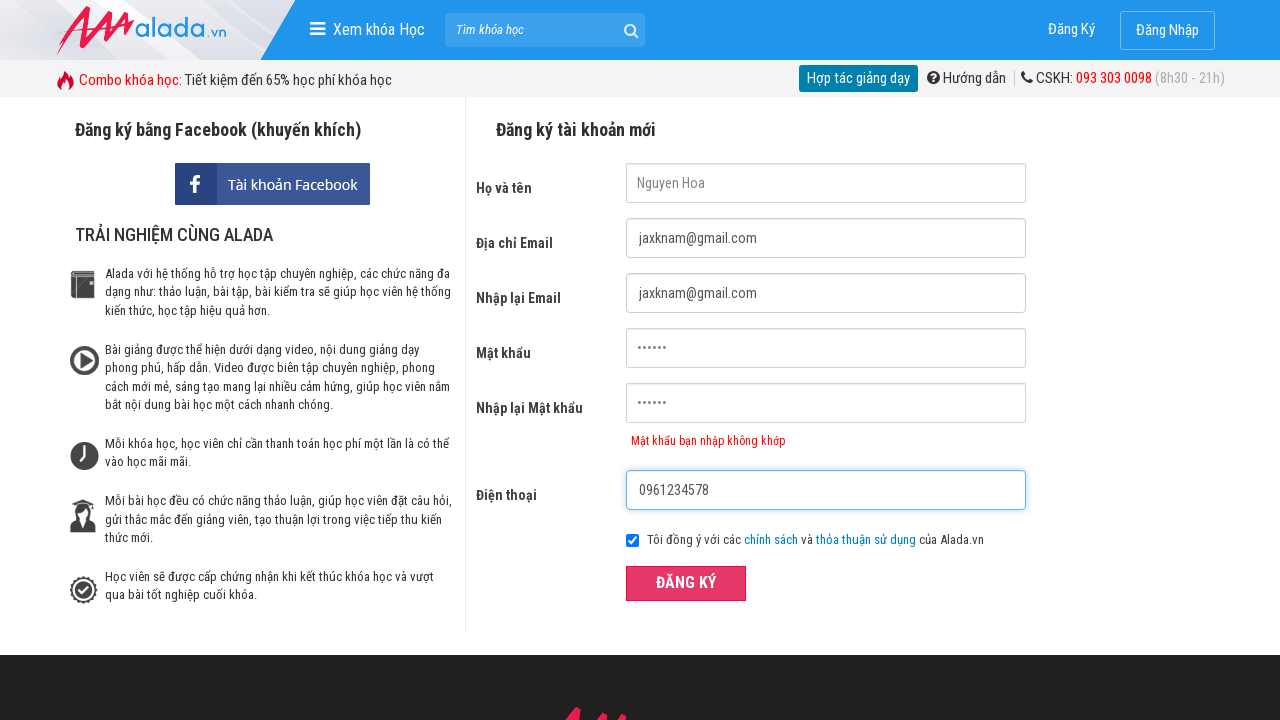

Password confirmation error message appeared
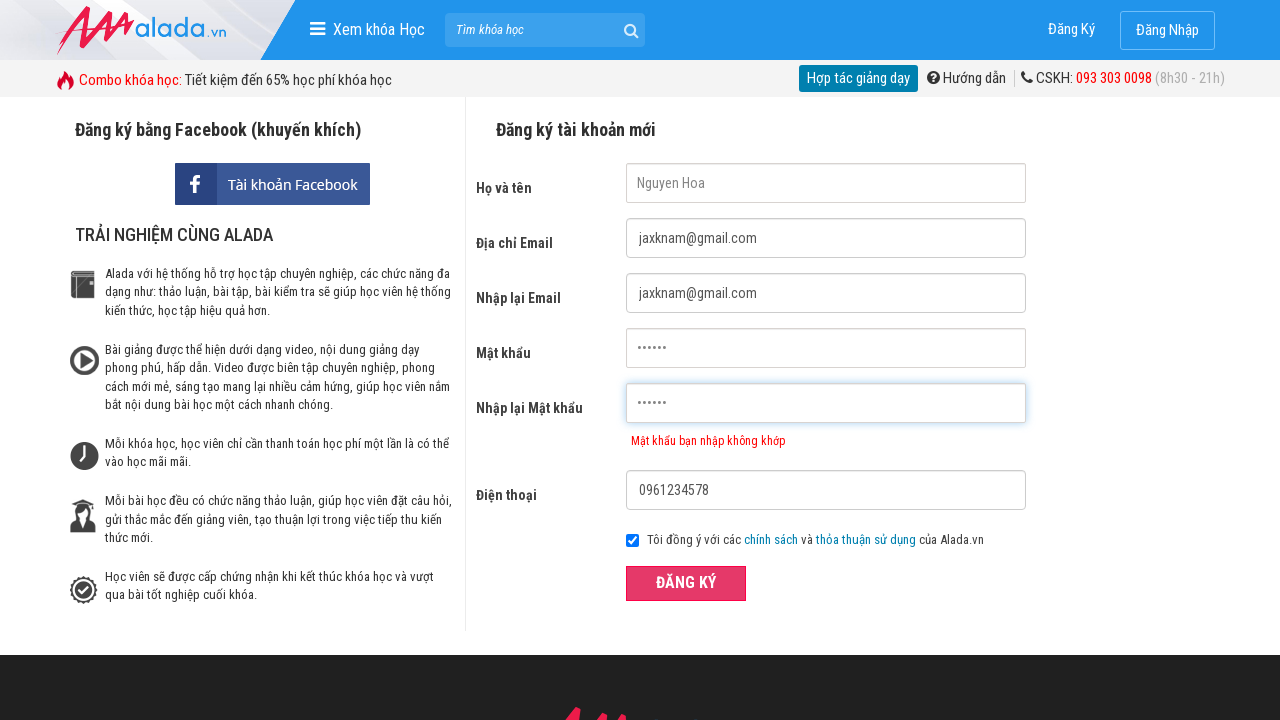

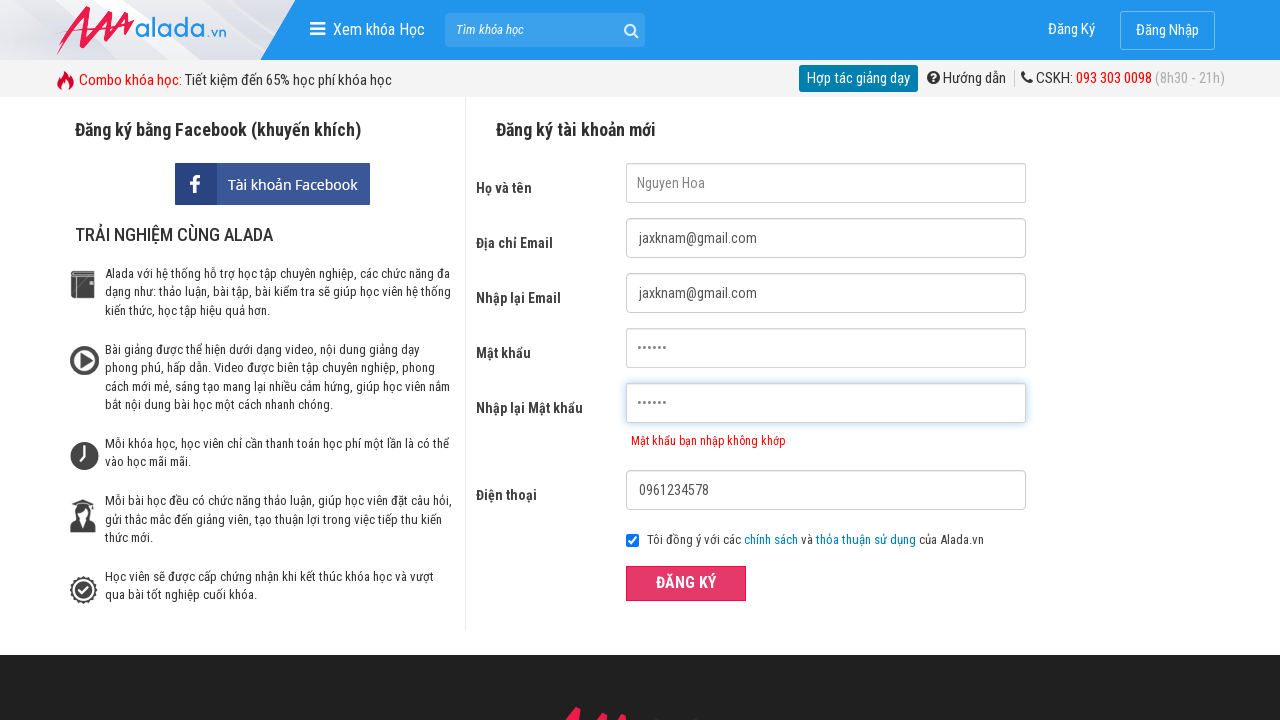